Tests table sorting functionality by clicking on a column header and verifying the items are sorted, then searches for a specific item ("Rice") by navigating through pagination

Starting URL: https://rahulshettyacademy.com/seleniumPractise/#/offers

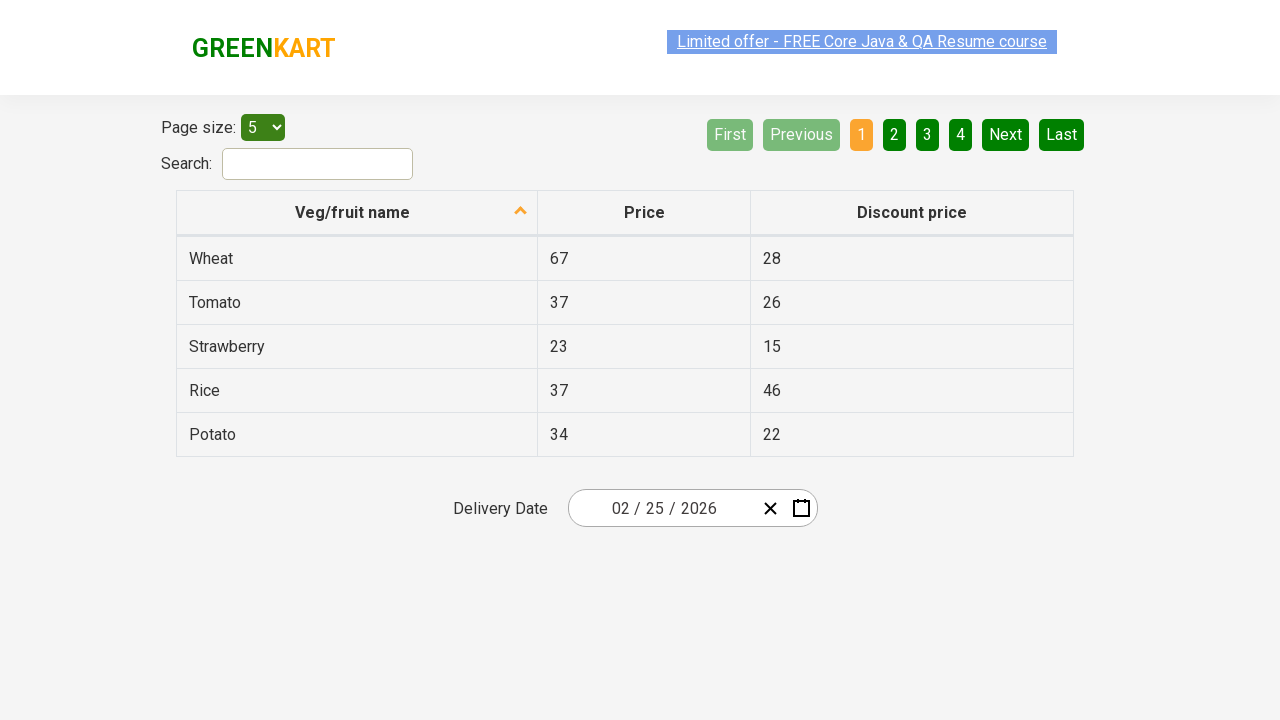

Clicked first column header to sort table at (357, 213) on xpath=//tr/th[1]
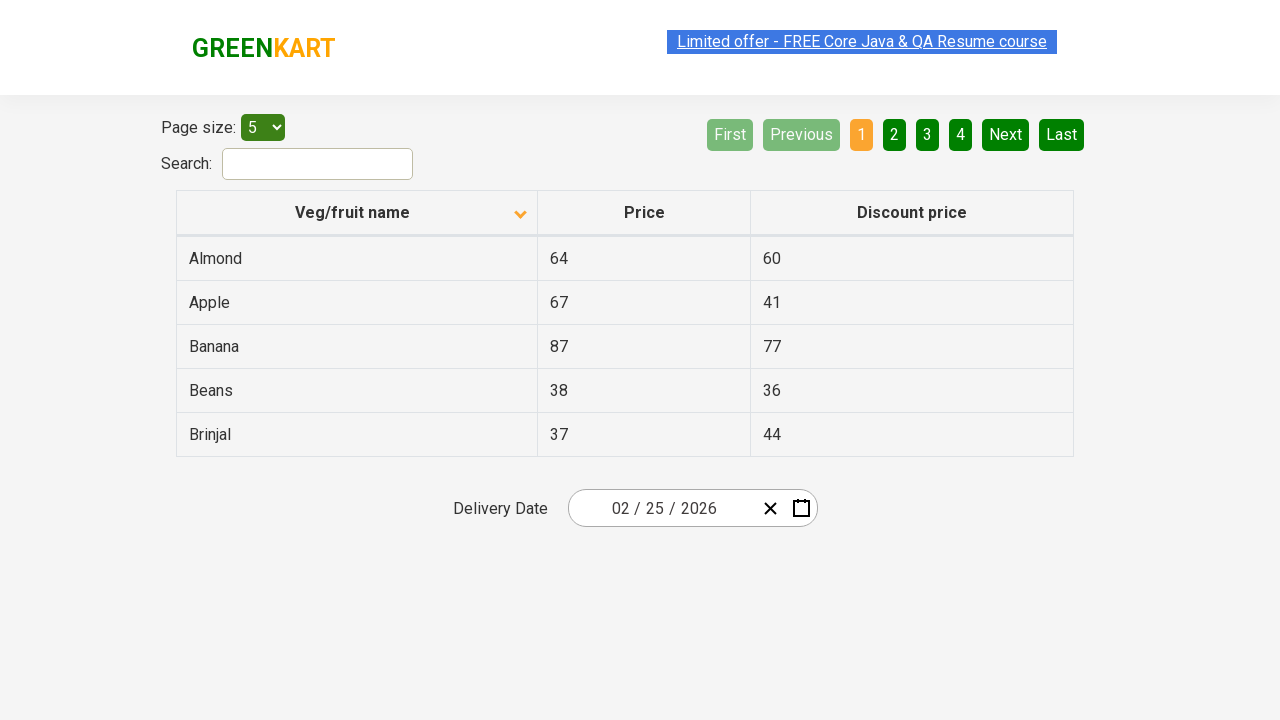

Retrieved all items from first column
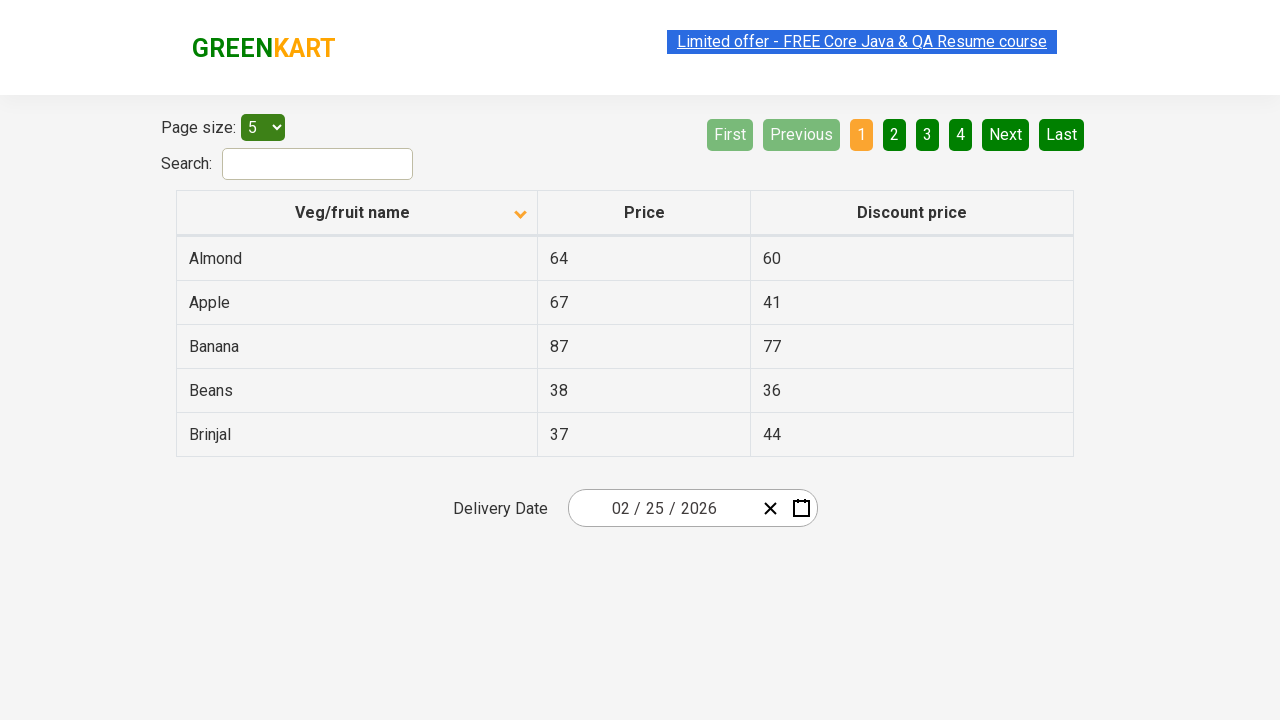

Verified that items are sorted correctly
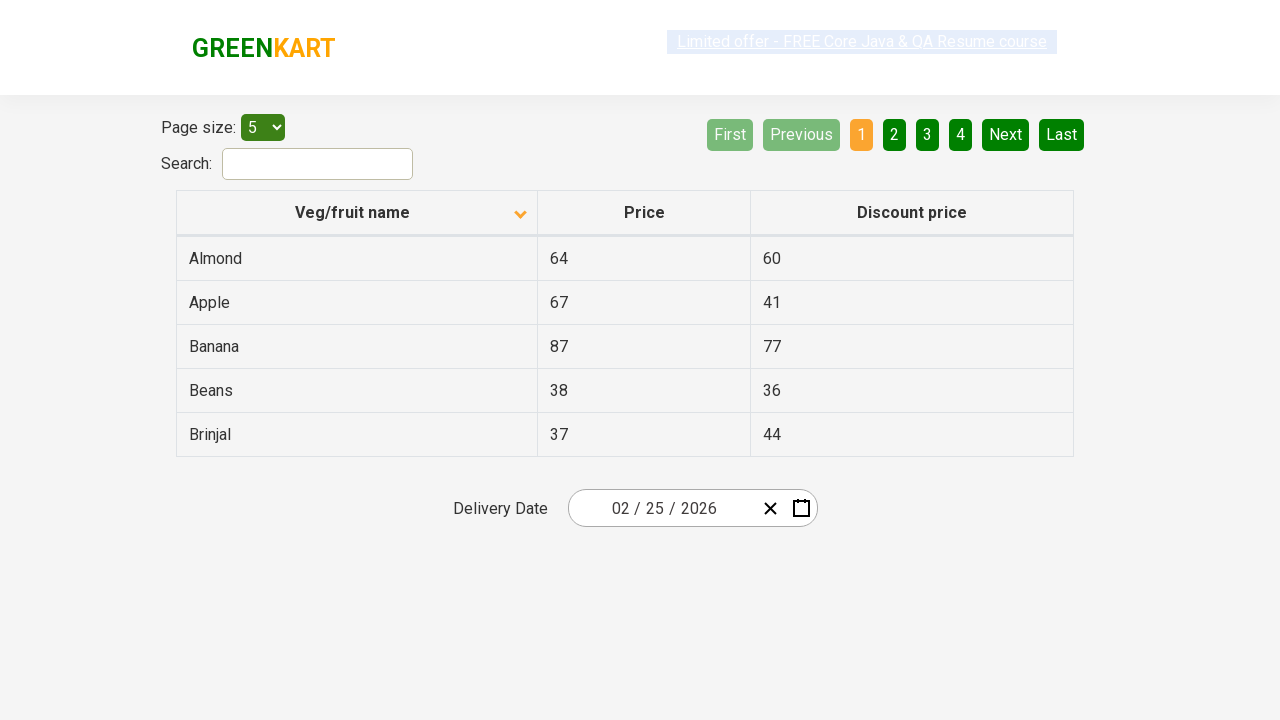

Searched for 'Rice' in current page
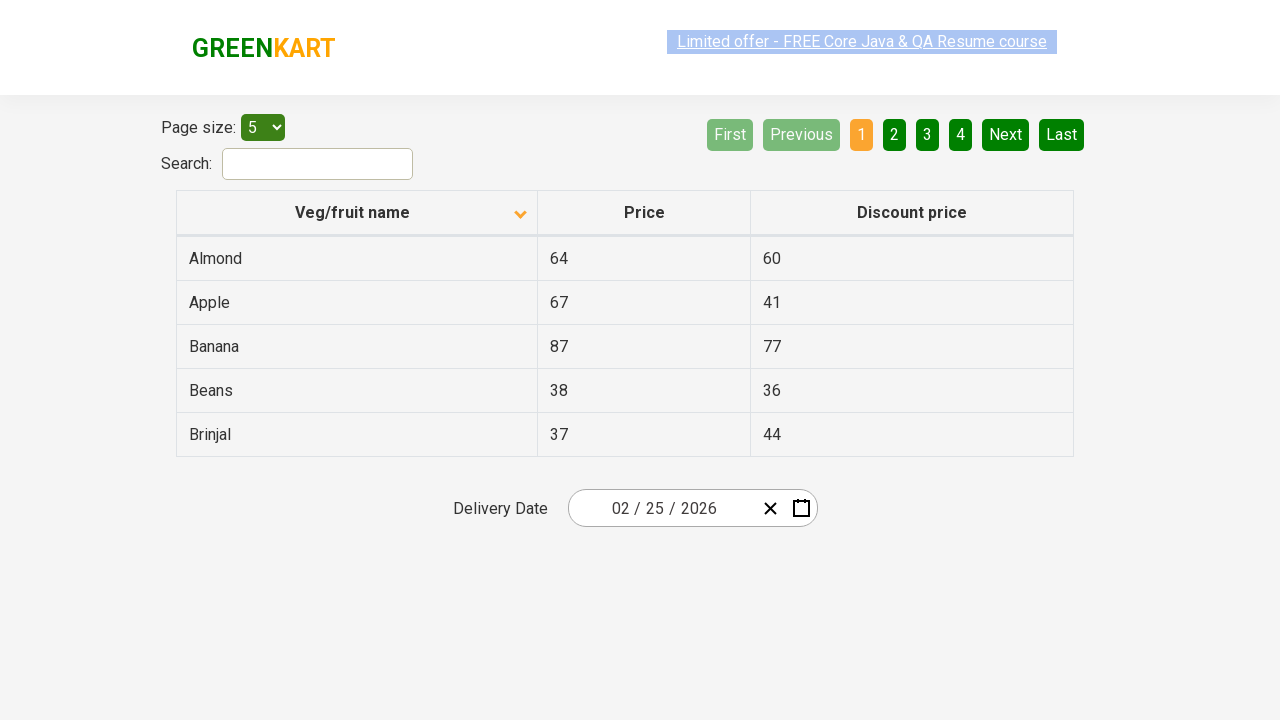

'Rice' not found on current page, navigating to next page at (1006, 134) on a[aria-label='Next']
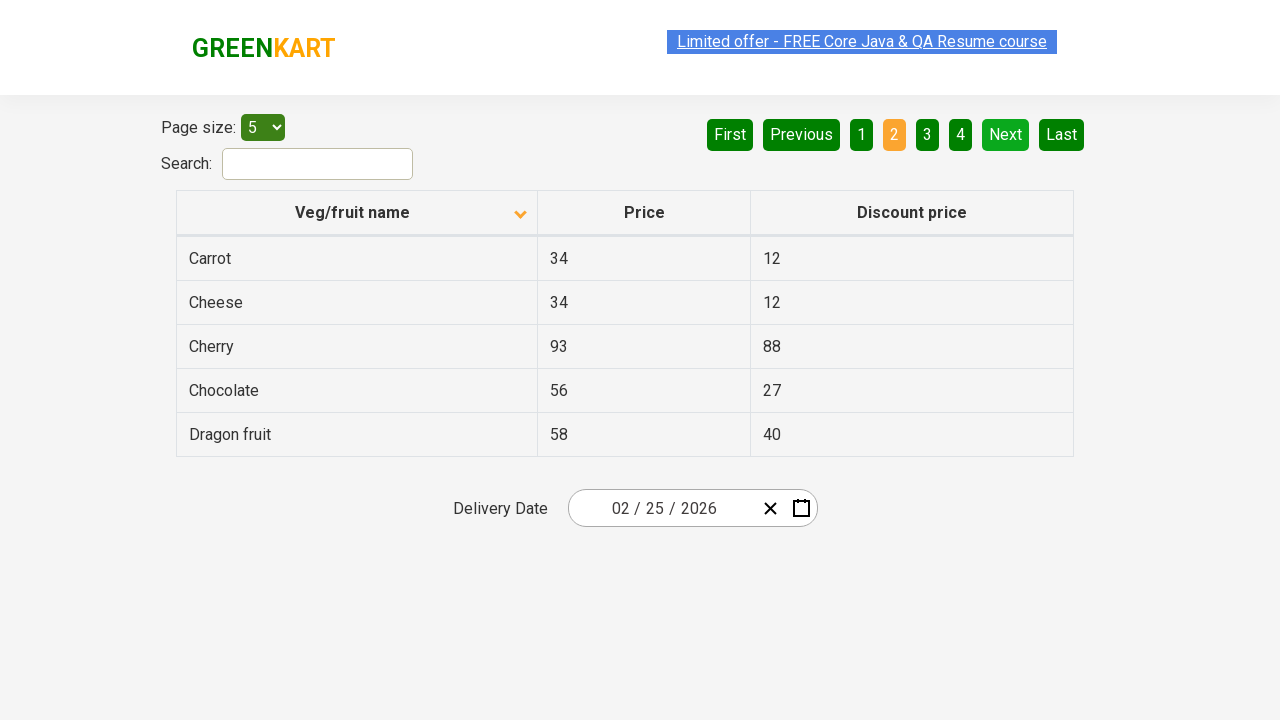

Waited for next page to load
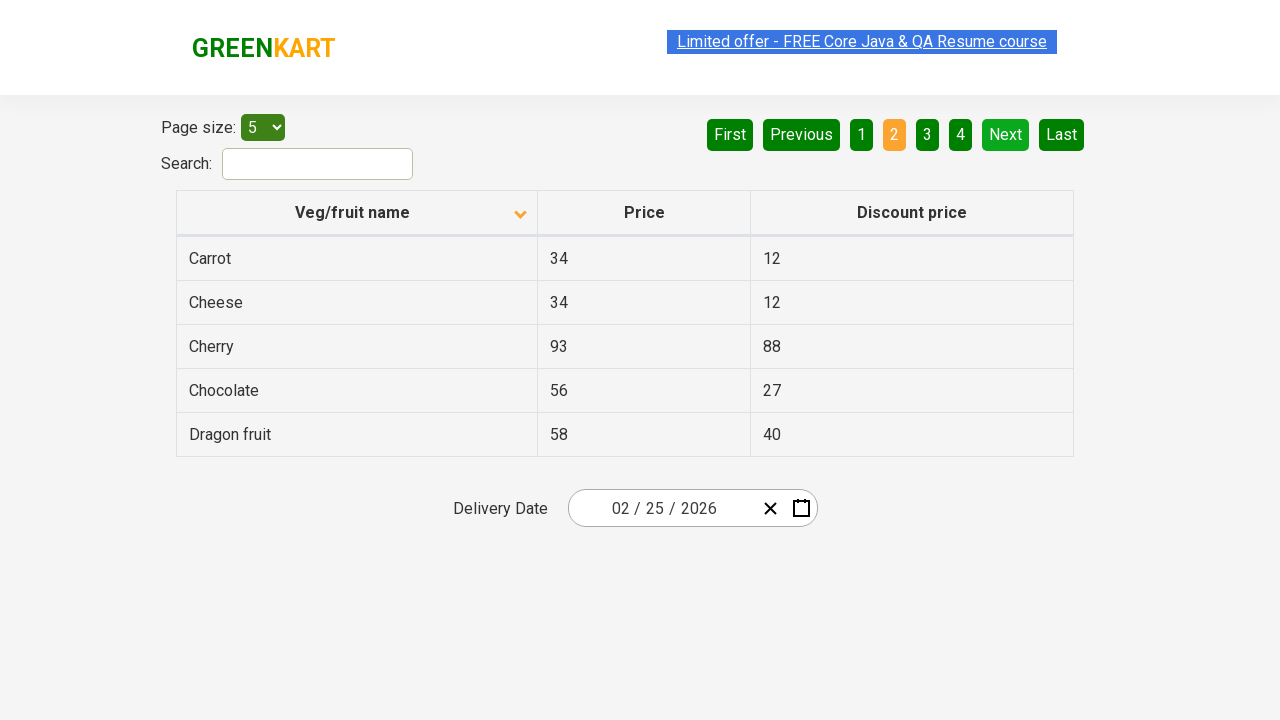

Searched for 'Rice' in current page
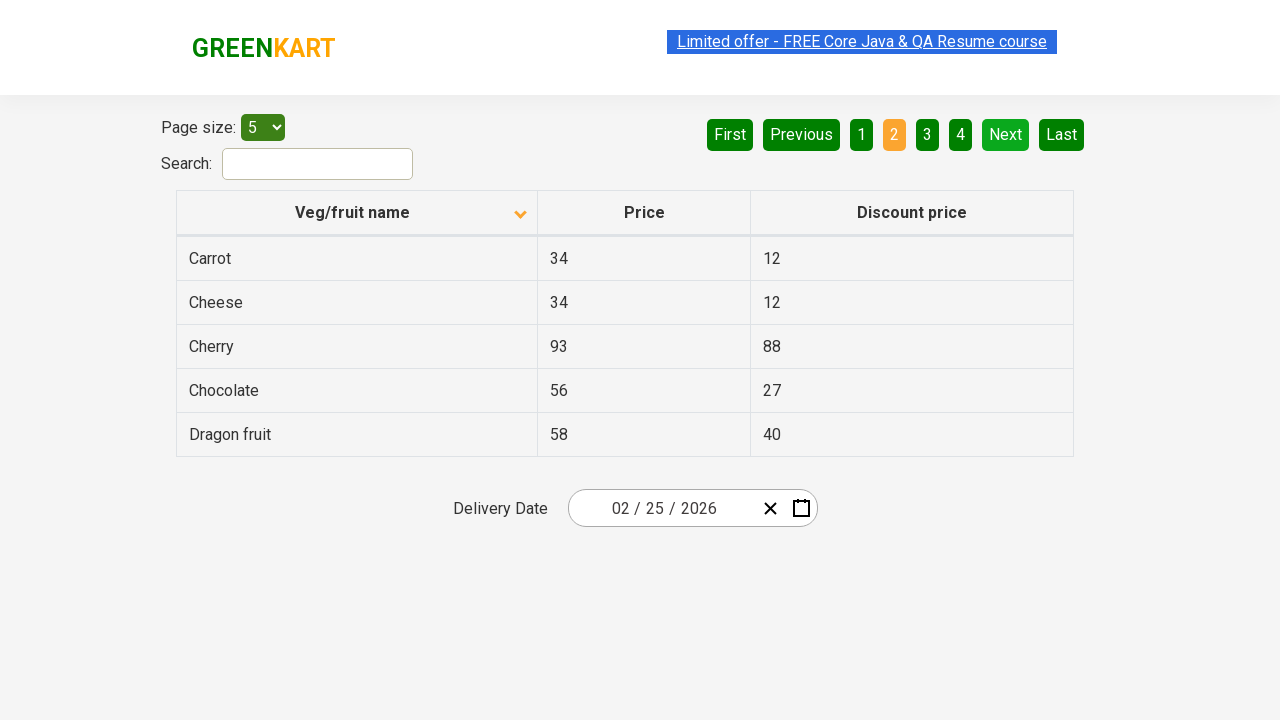

'Rice' not found on current page, navigating to next page at (1006, 134) on a[aria-label='Next']
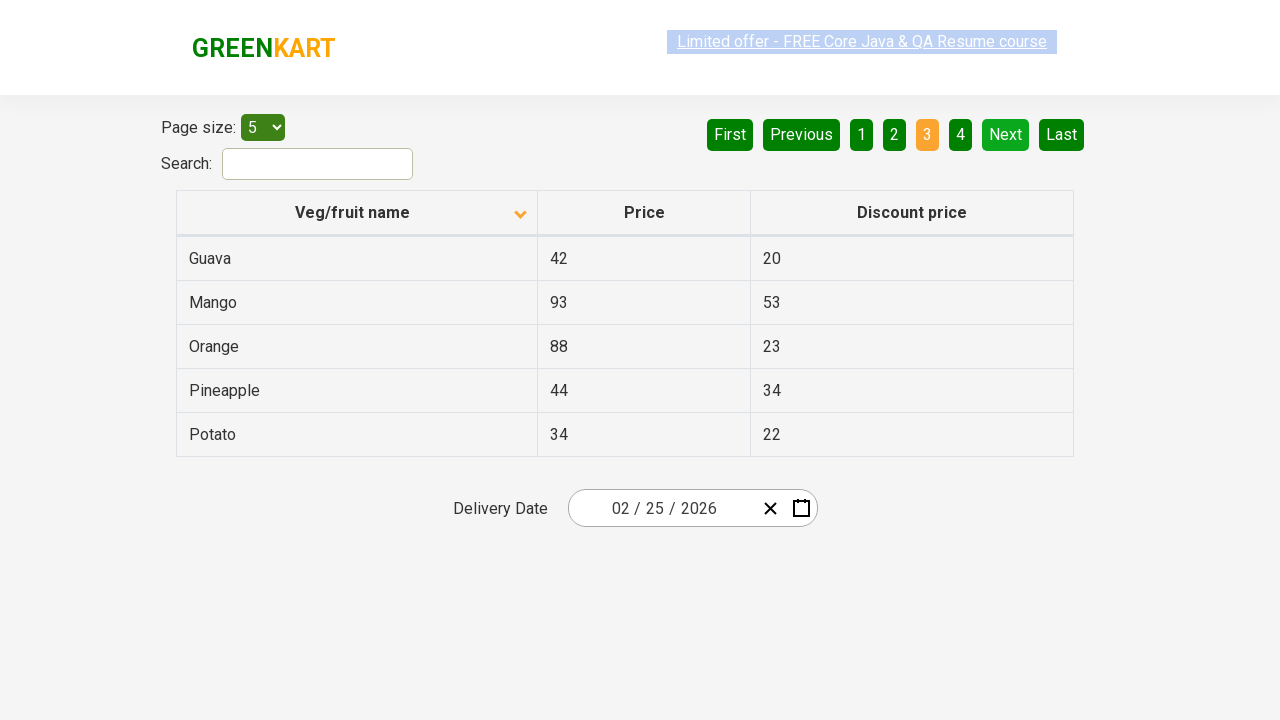

Waited for next page to load
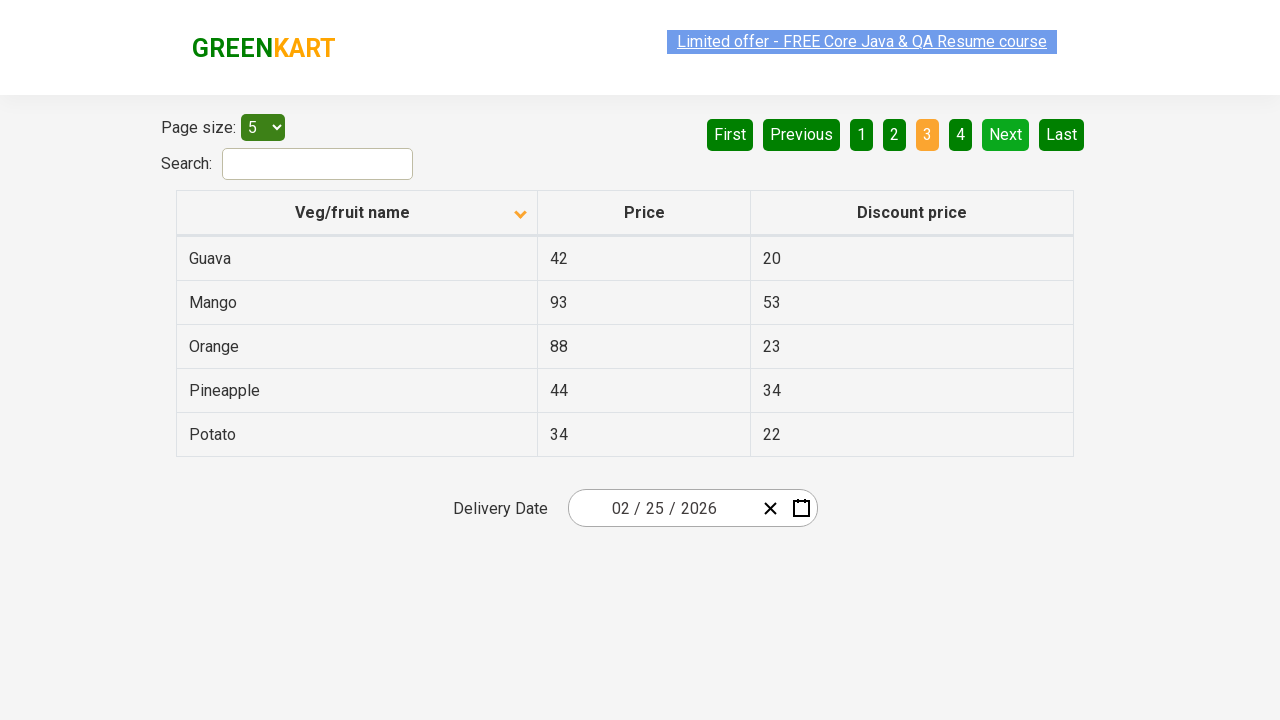

Searched for 'Rice' in current page
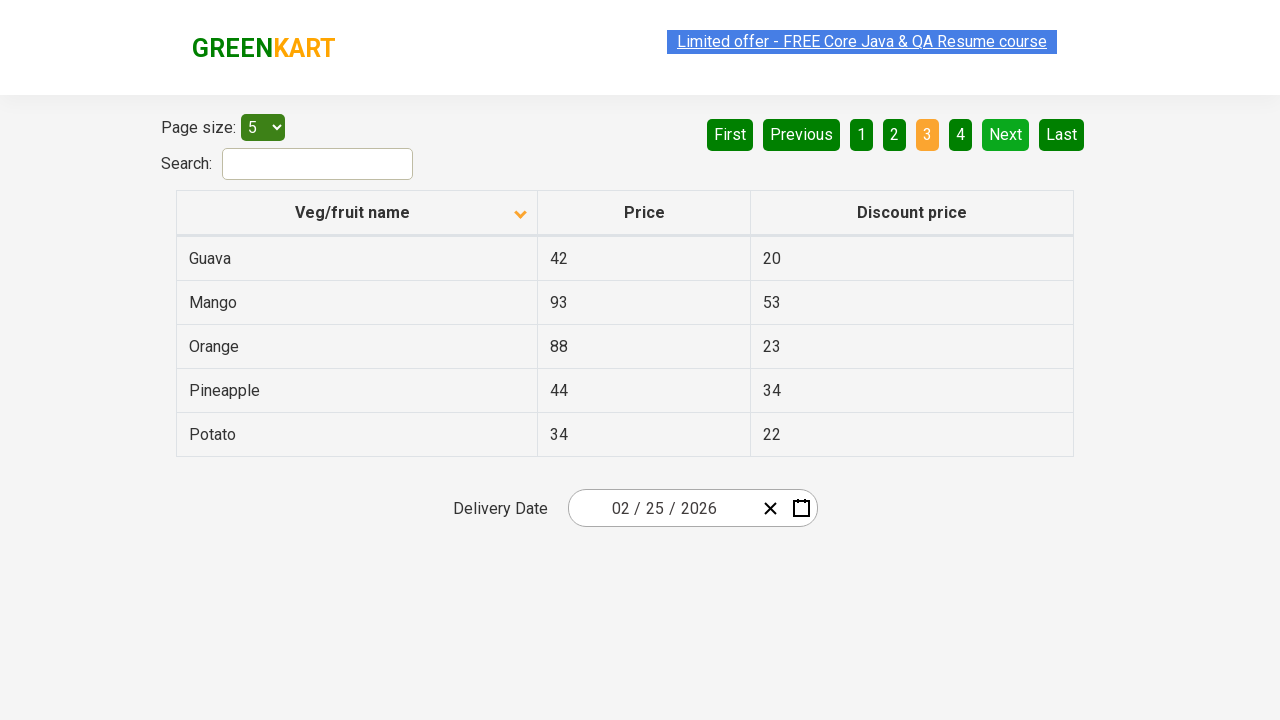

'Rice' not found on current page, navigating to next page at (1006, 134) on a[aria-label='Next']
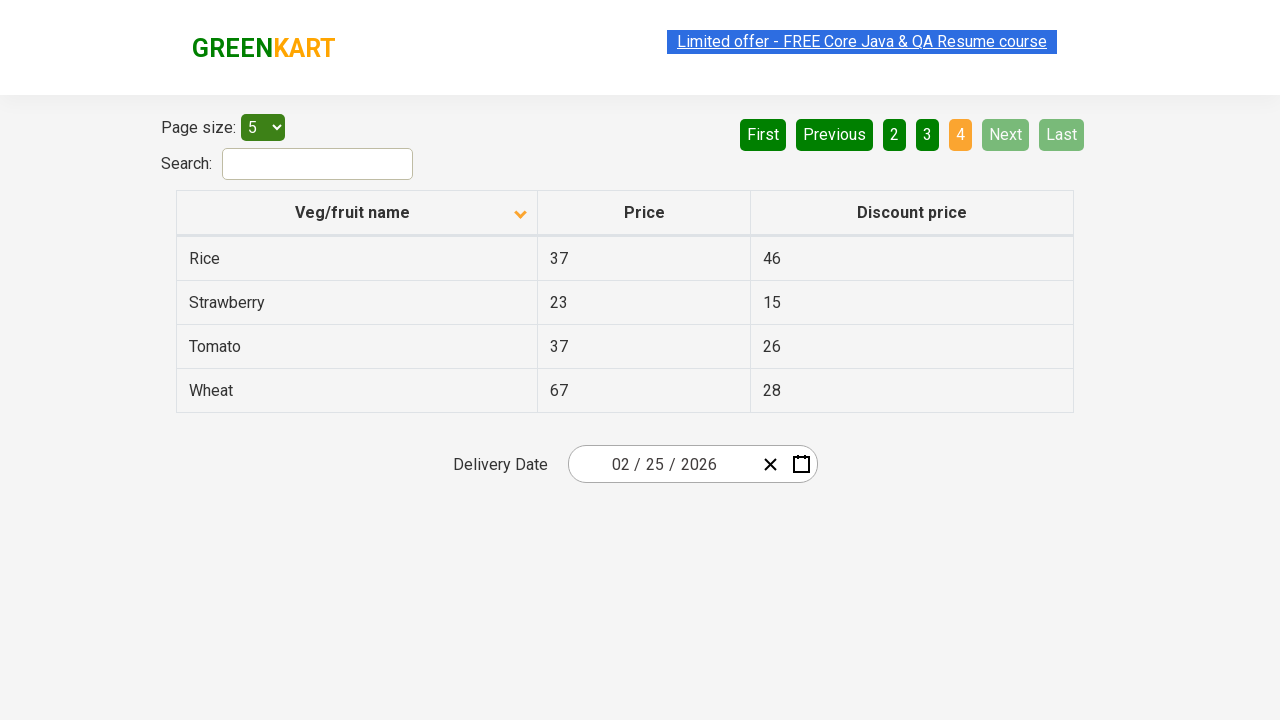

Waited for next page to load
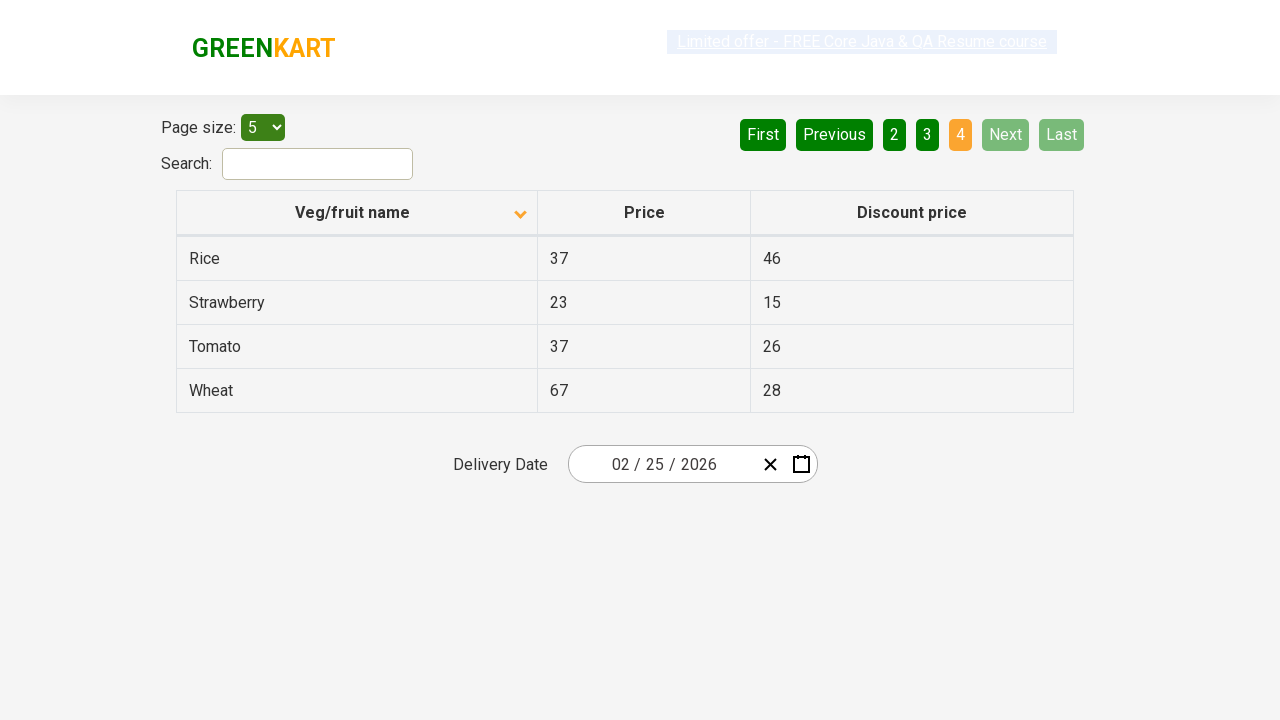

Searched for 'Rice' in current page
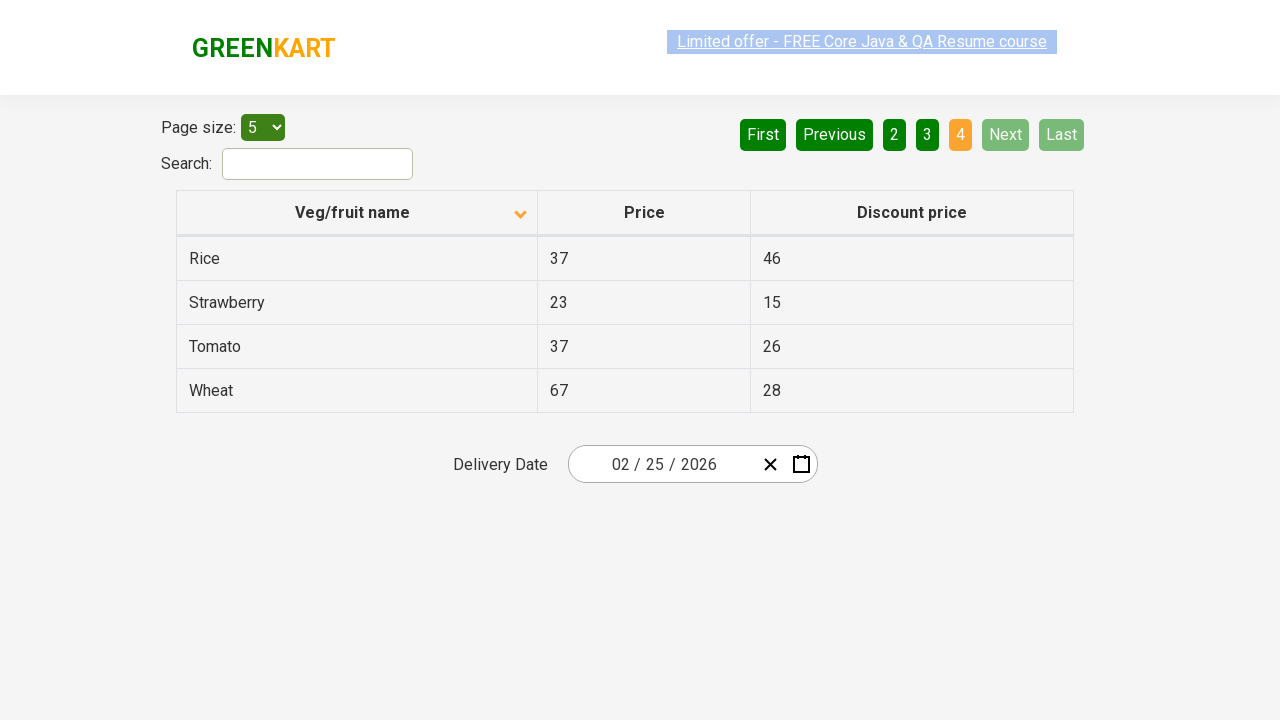

Found 'Rice' with price: 37
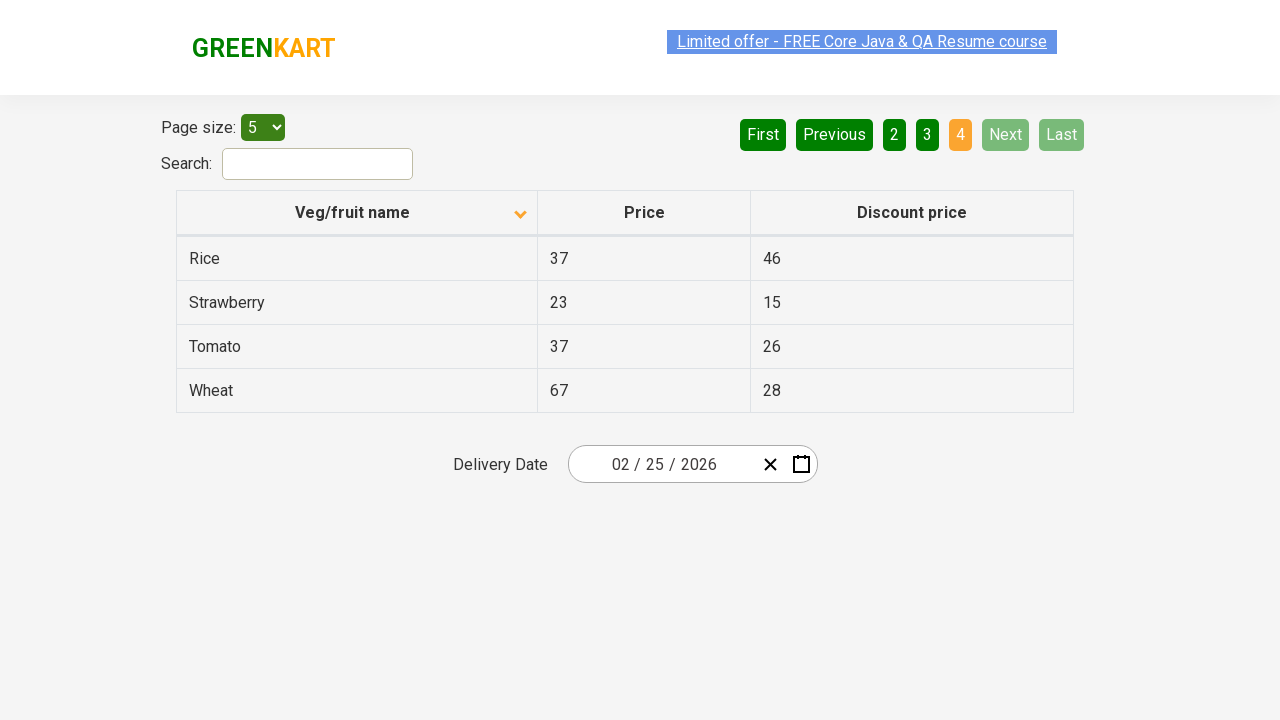

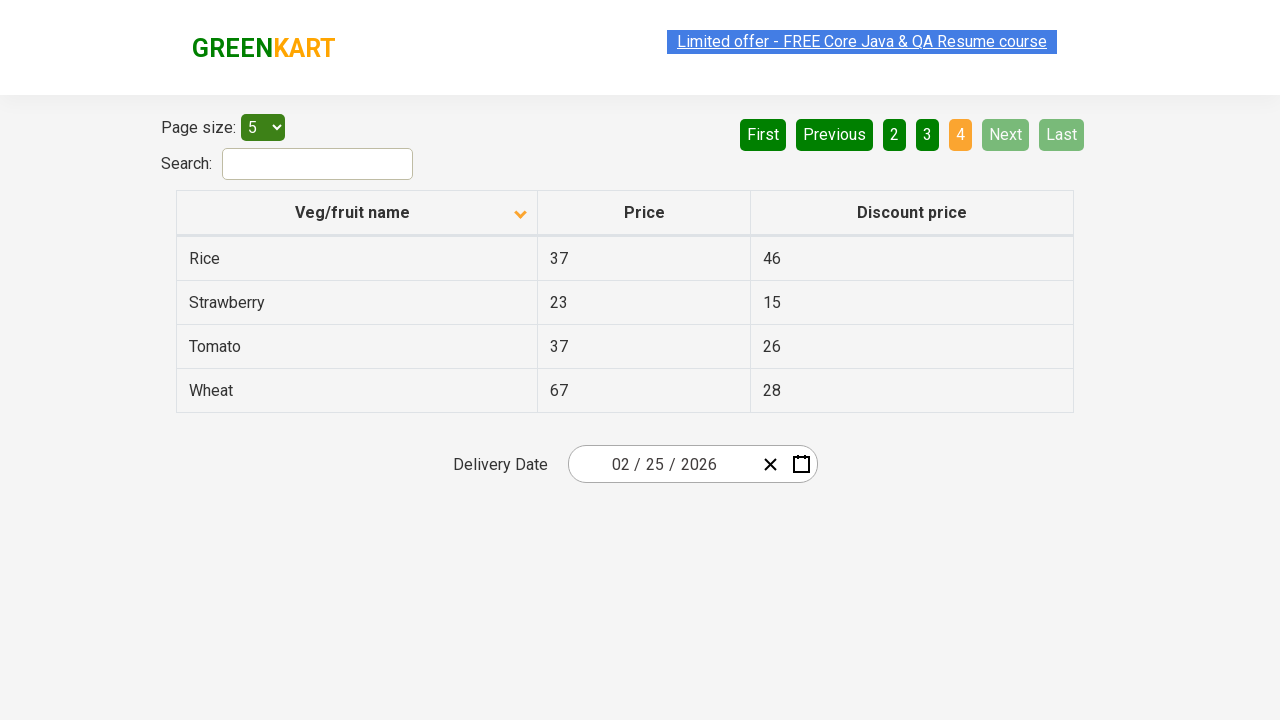